Navigates to jQuery UI droppable demo page and scrolls to a specific element on the page

Starting URL: https://jqueryui.com/droppable/

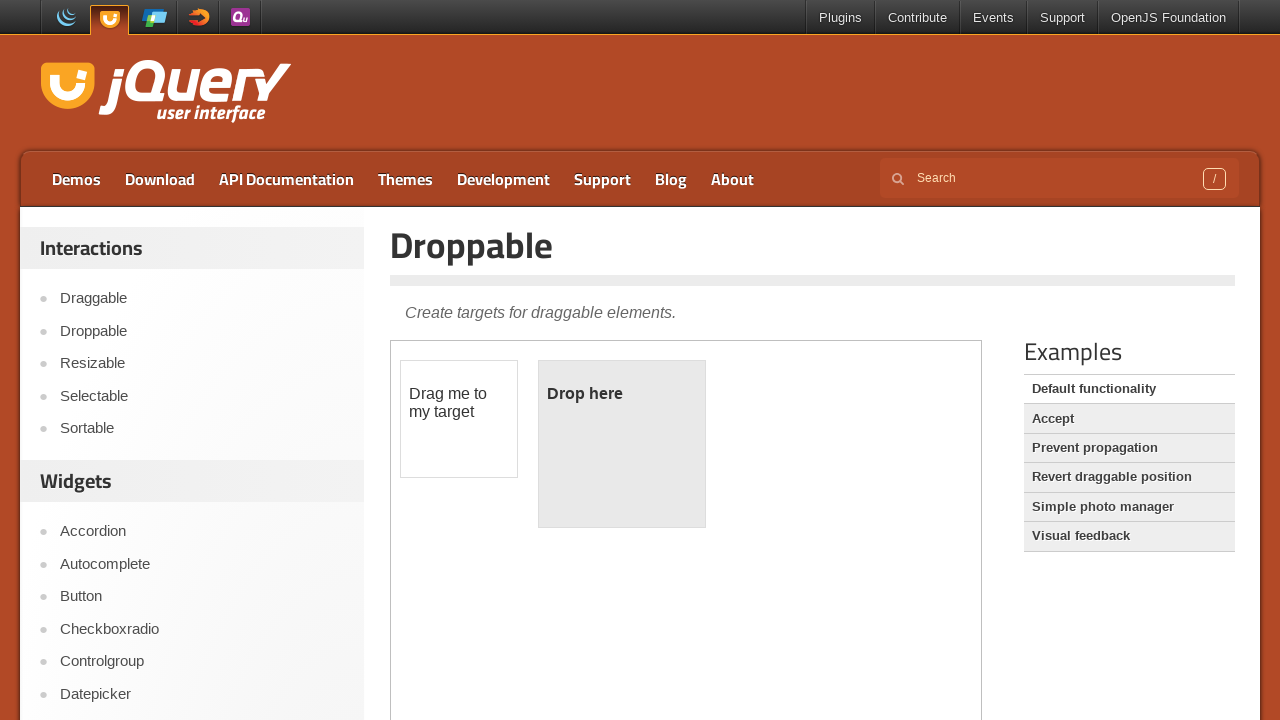

Located Widget Factory link element
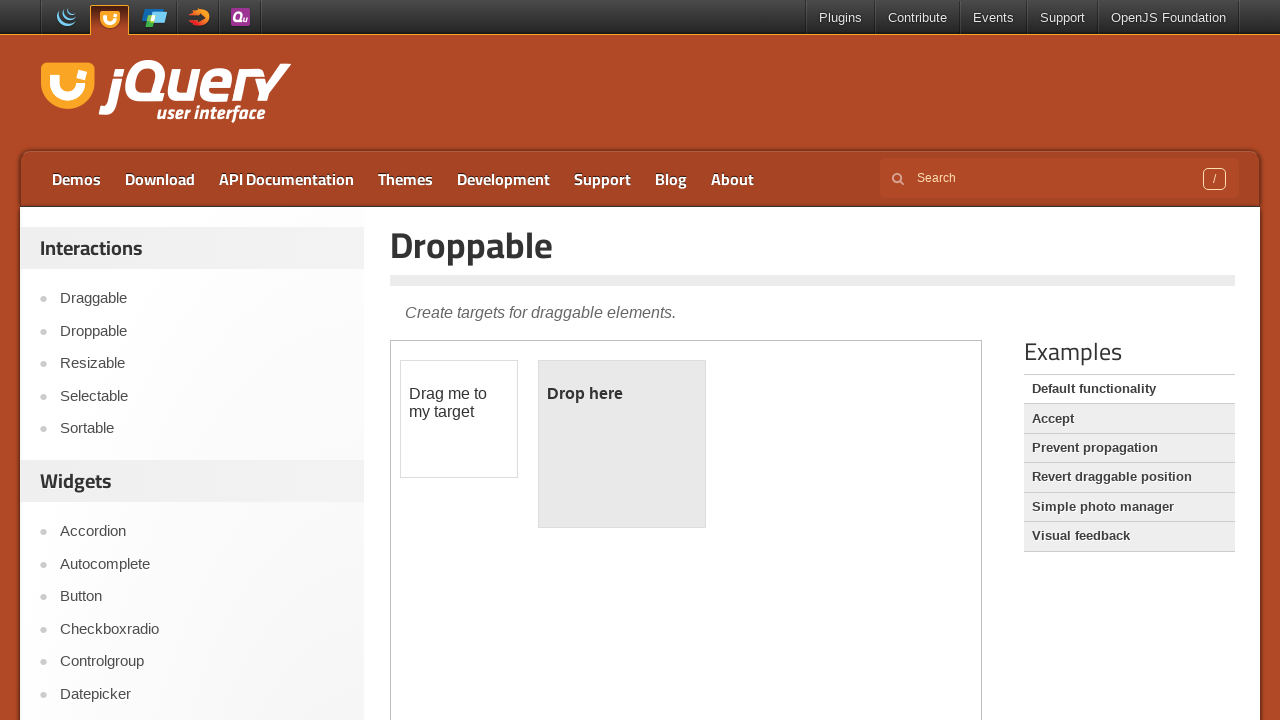

Scrolled to Widget Factory link element
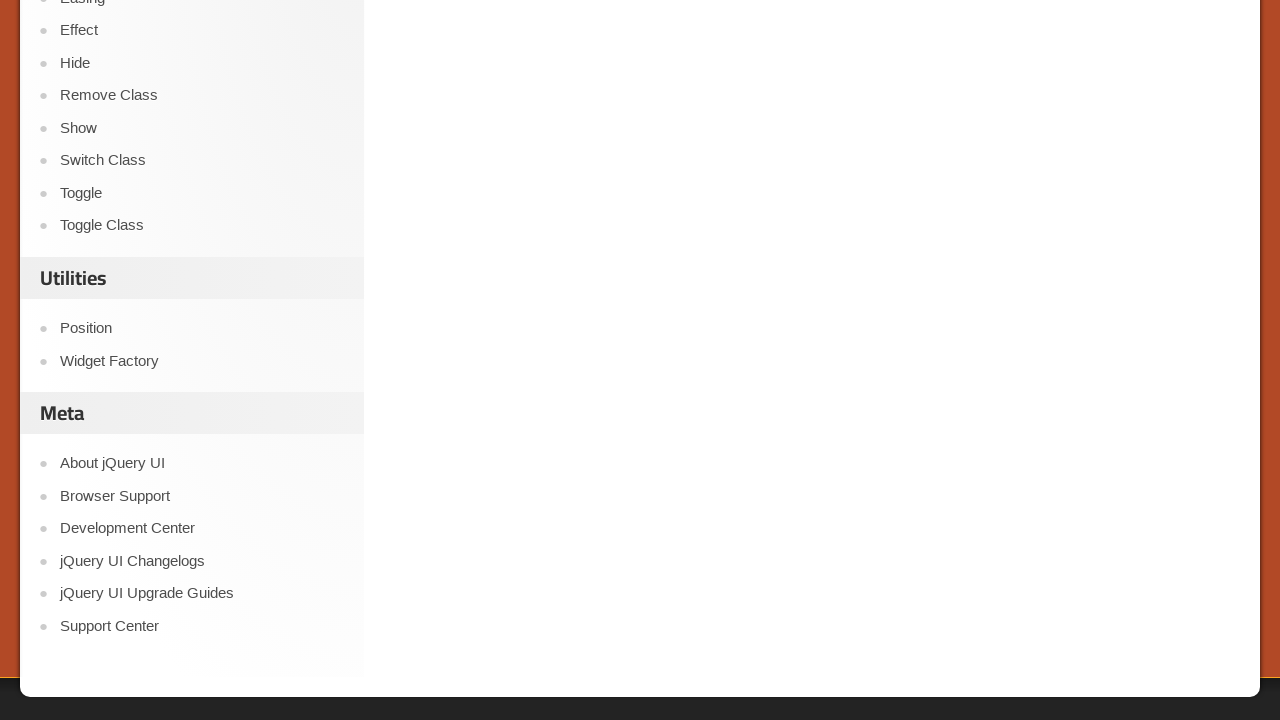

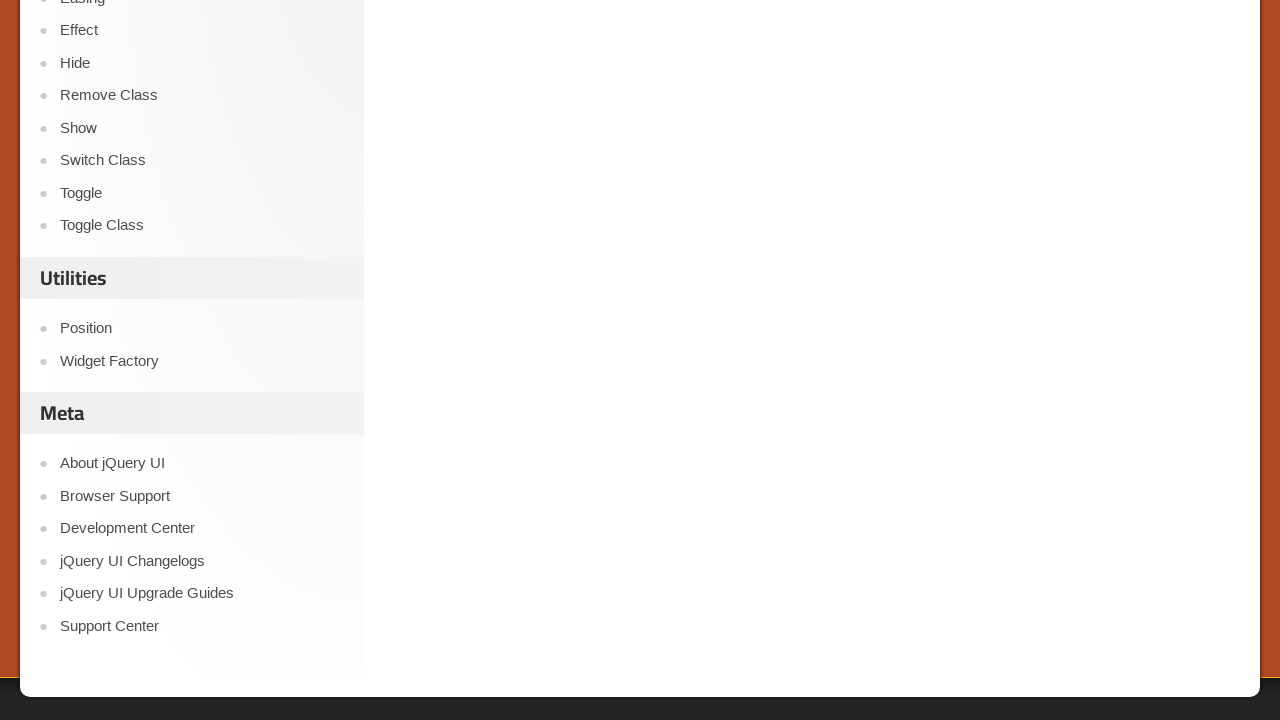